Navigates to the Calley Teams features page and sets the viewport to 1536x864 resolution to verify the page loads at that size.

Starting URL: https://www.getcalley.com/calley-teams-features/

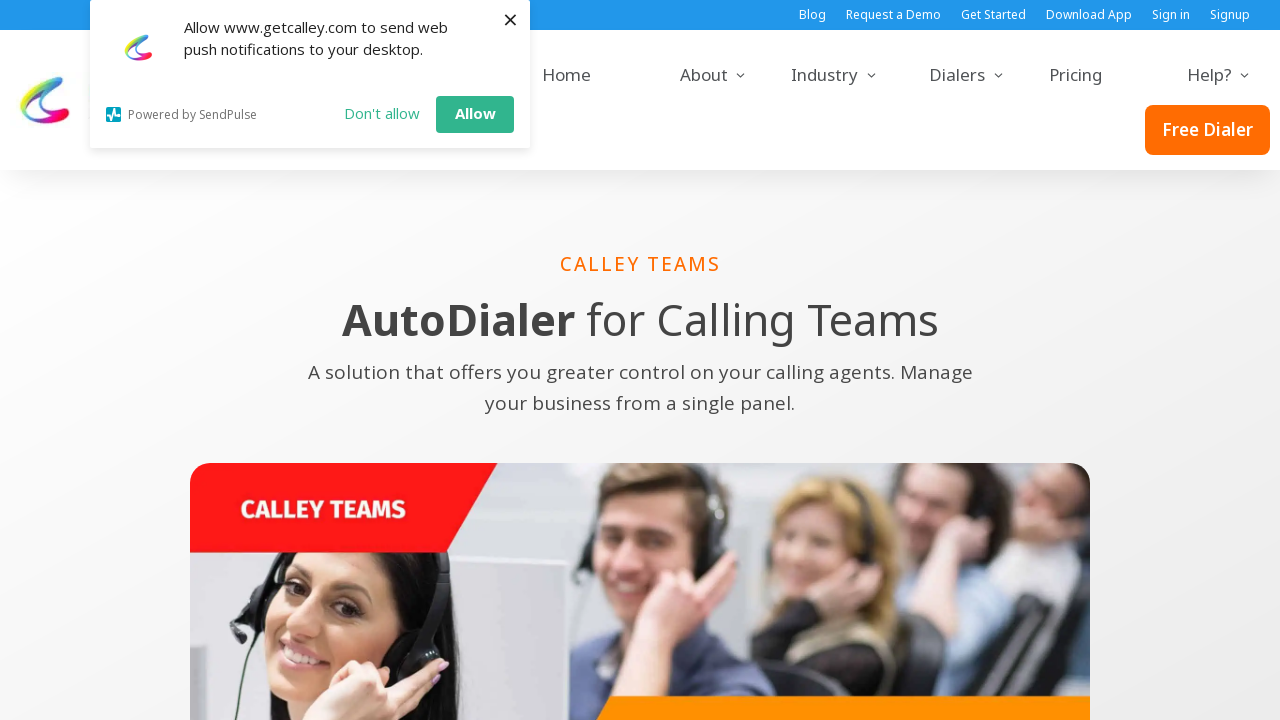

Set viewport to 1536x864 resolution
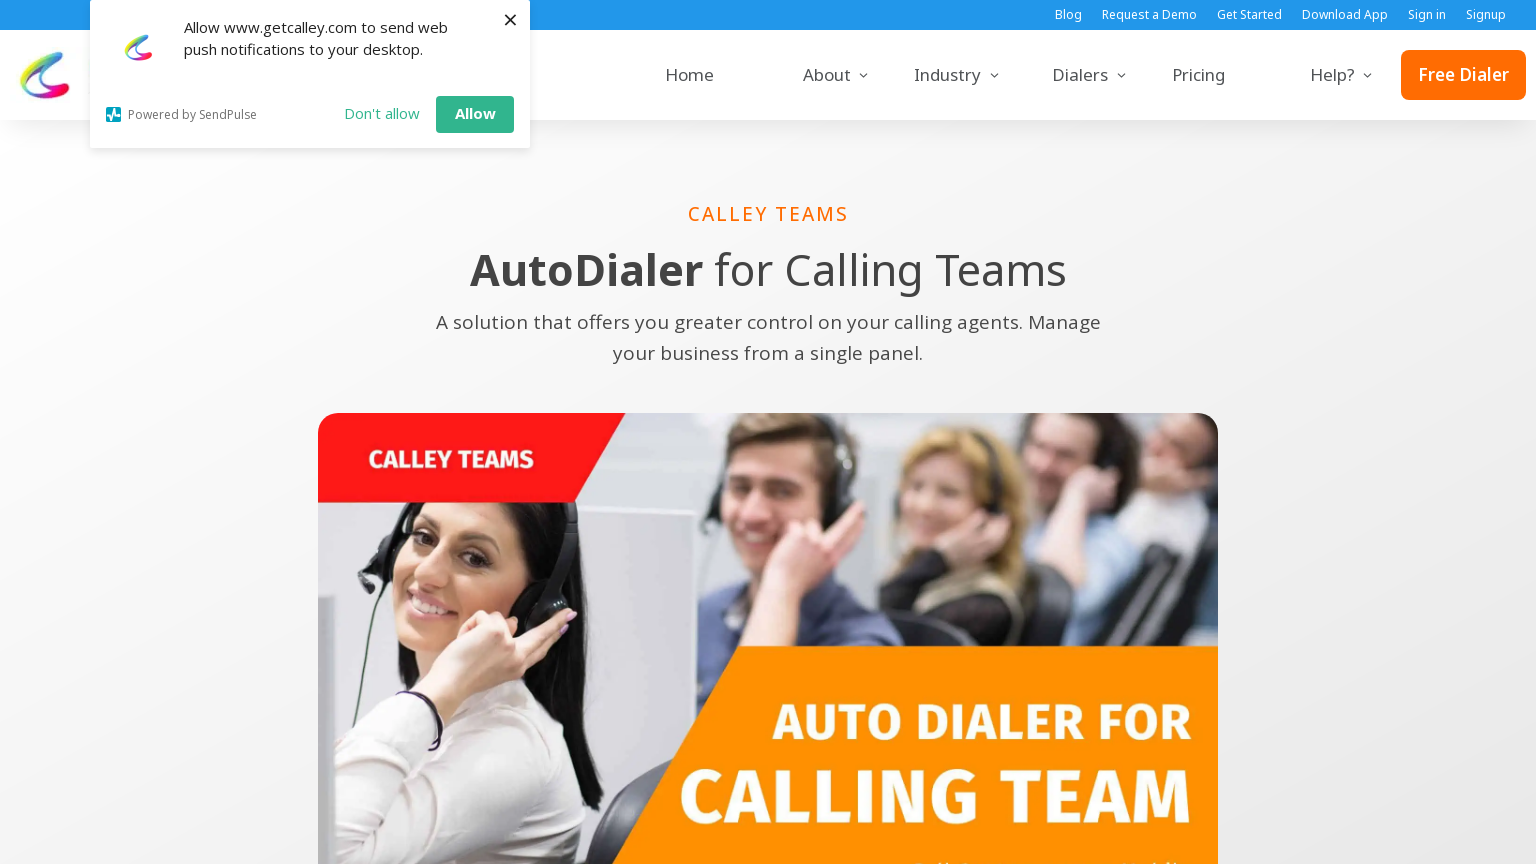

Page loaded and network idle reached on Calley Teams features page
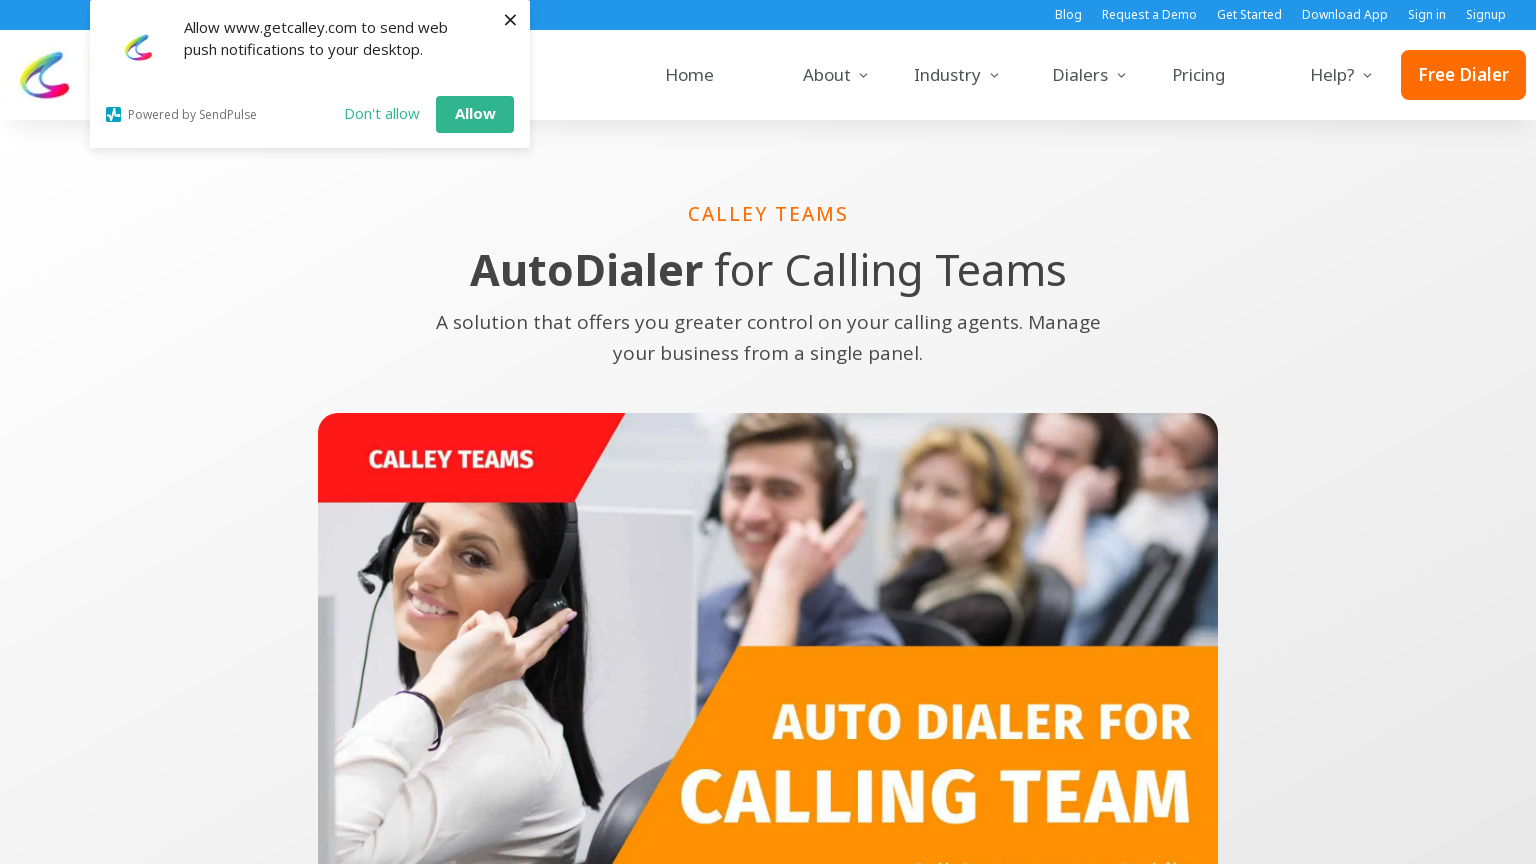

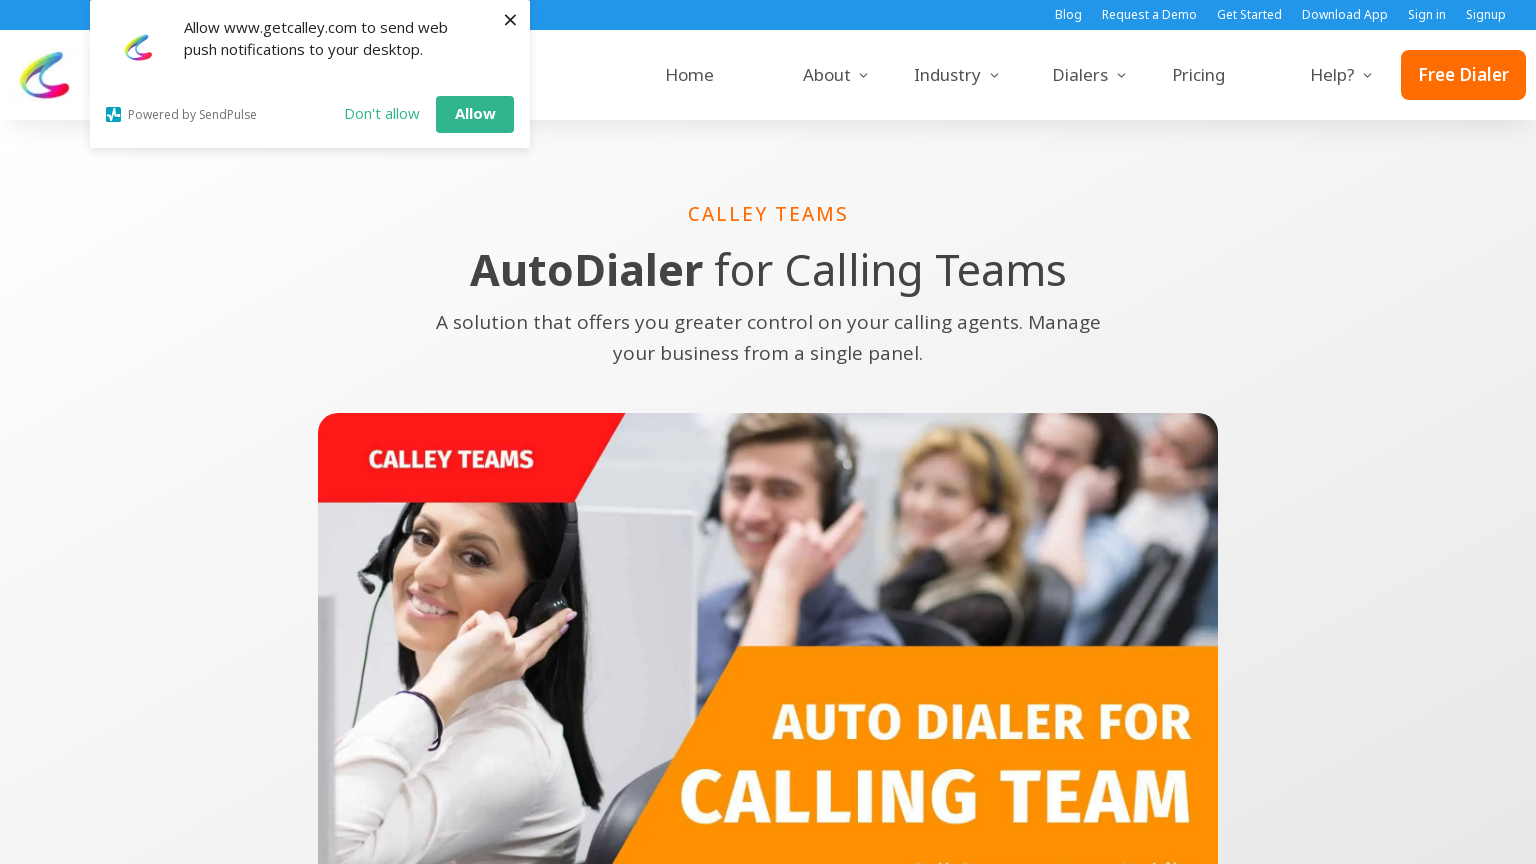